Tests a guinea pig test page by verifying the page title, checking that the comments element is a textarea, and typing text into it to verify input functionality.

Starting URL: http://admc.io/wd/test-pages/guinea-pig.html

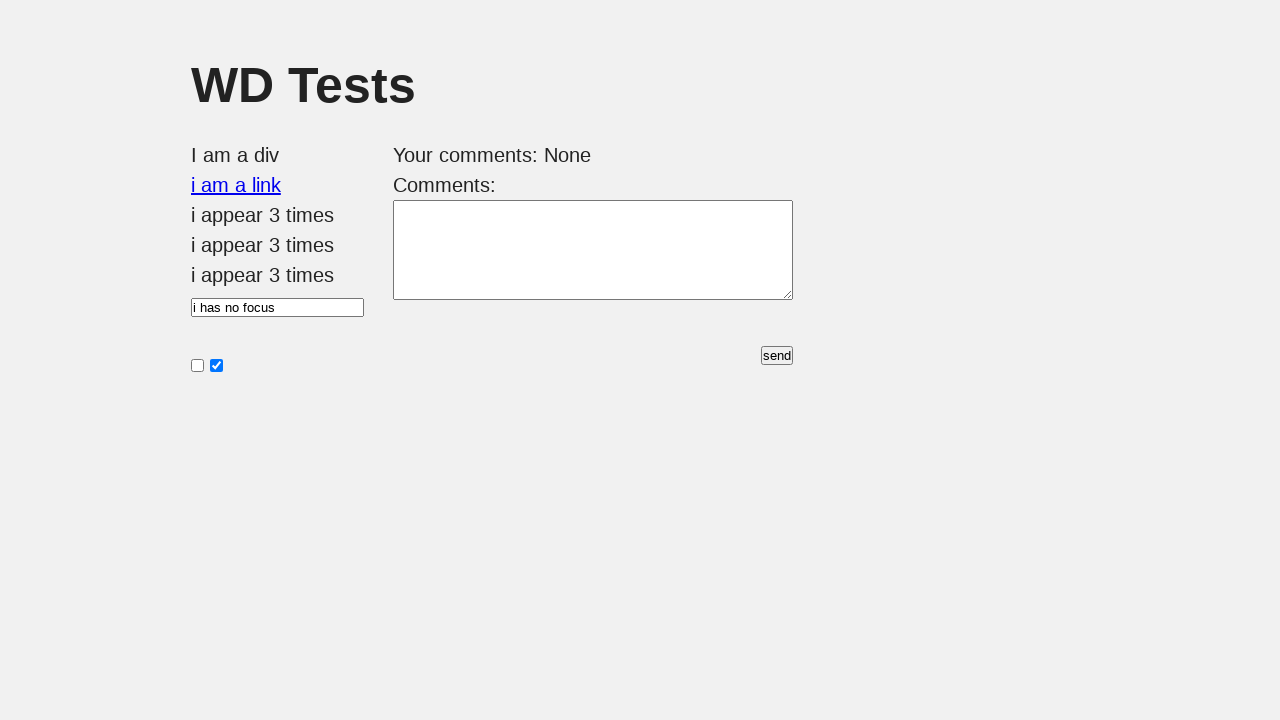

Verified page title is 'WD Tests'
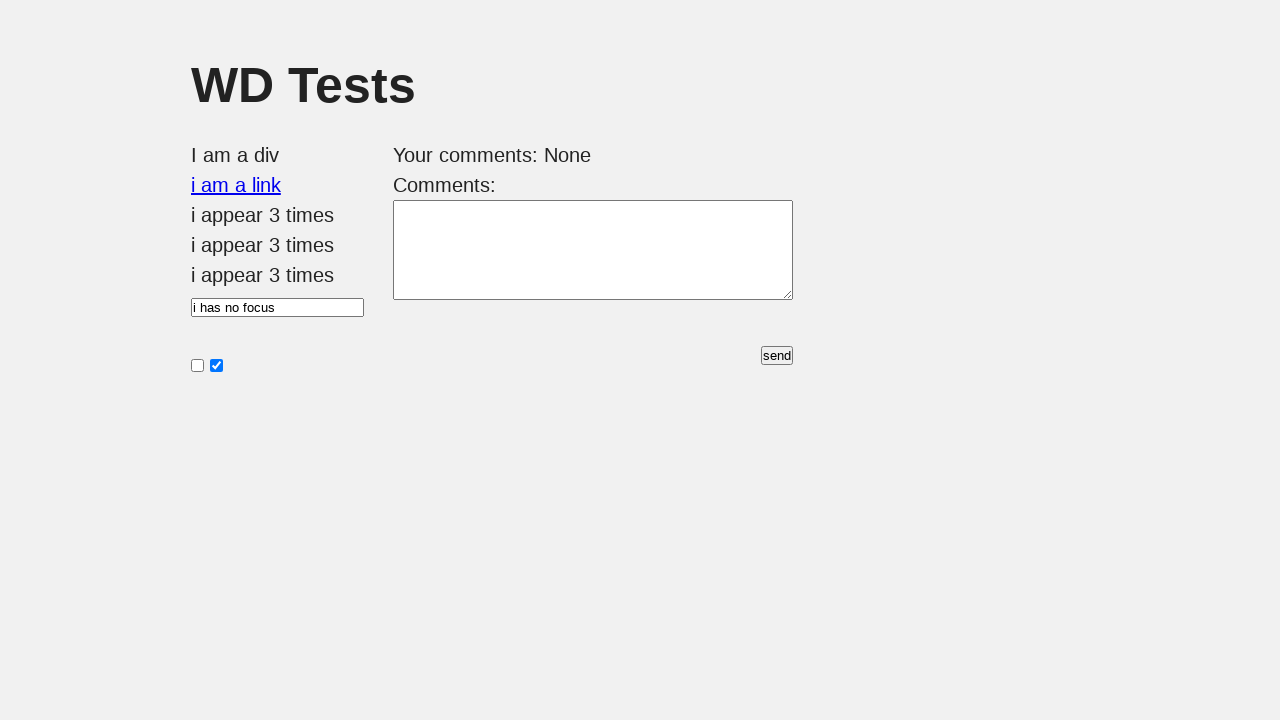

Located comments element with selector '#comments'
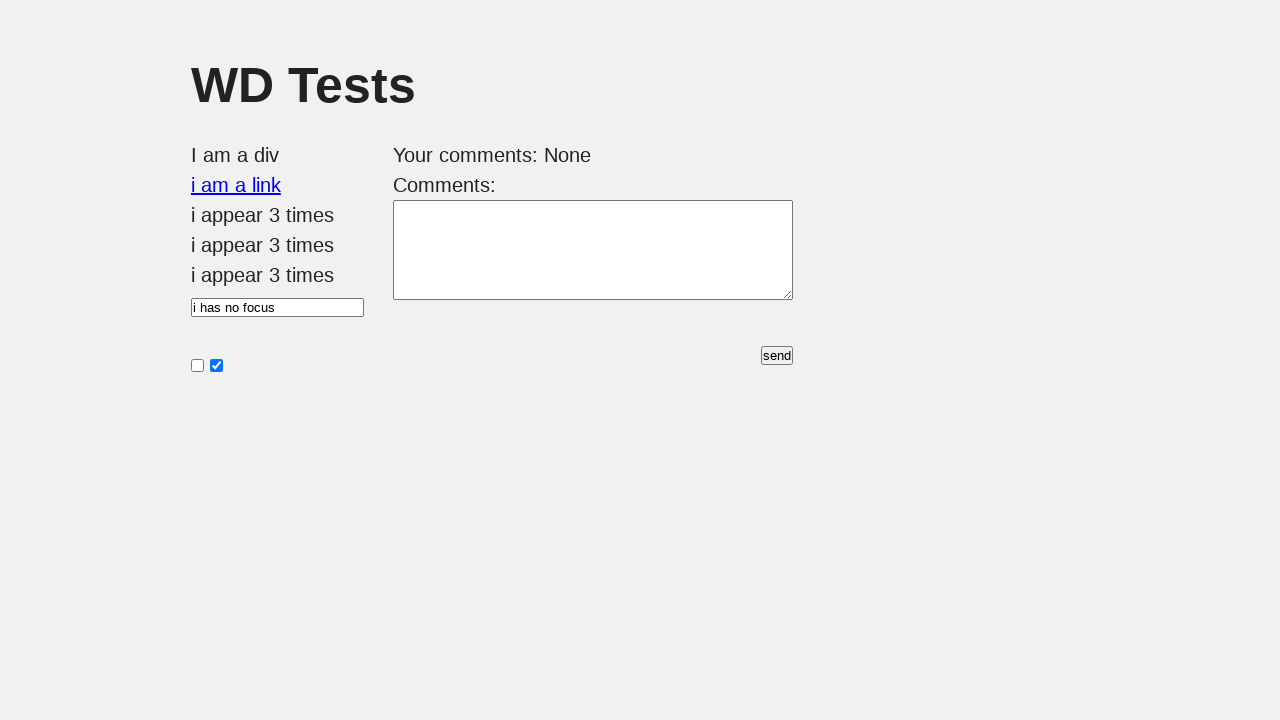

Waited for comments element to be visible
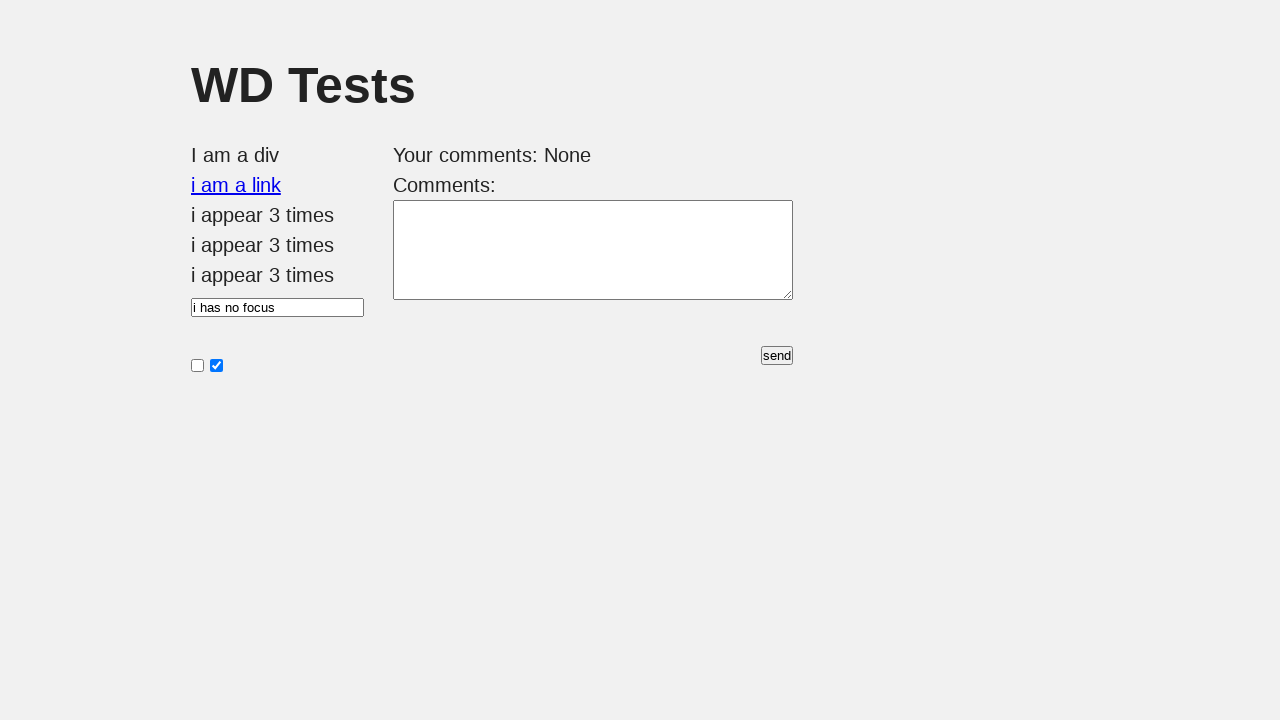

Verified comments element is a textarea
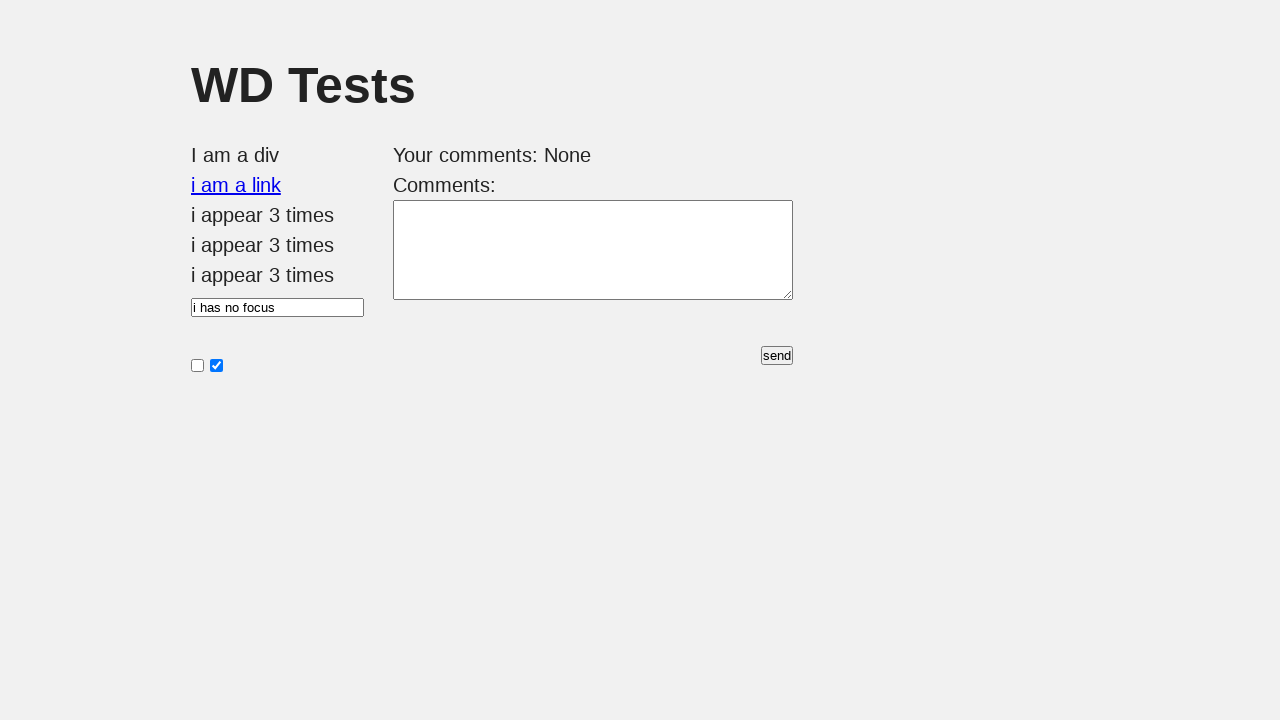

Typed 'Bonjour!' into comments textarea on #comments
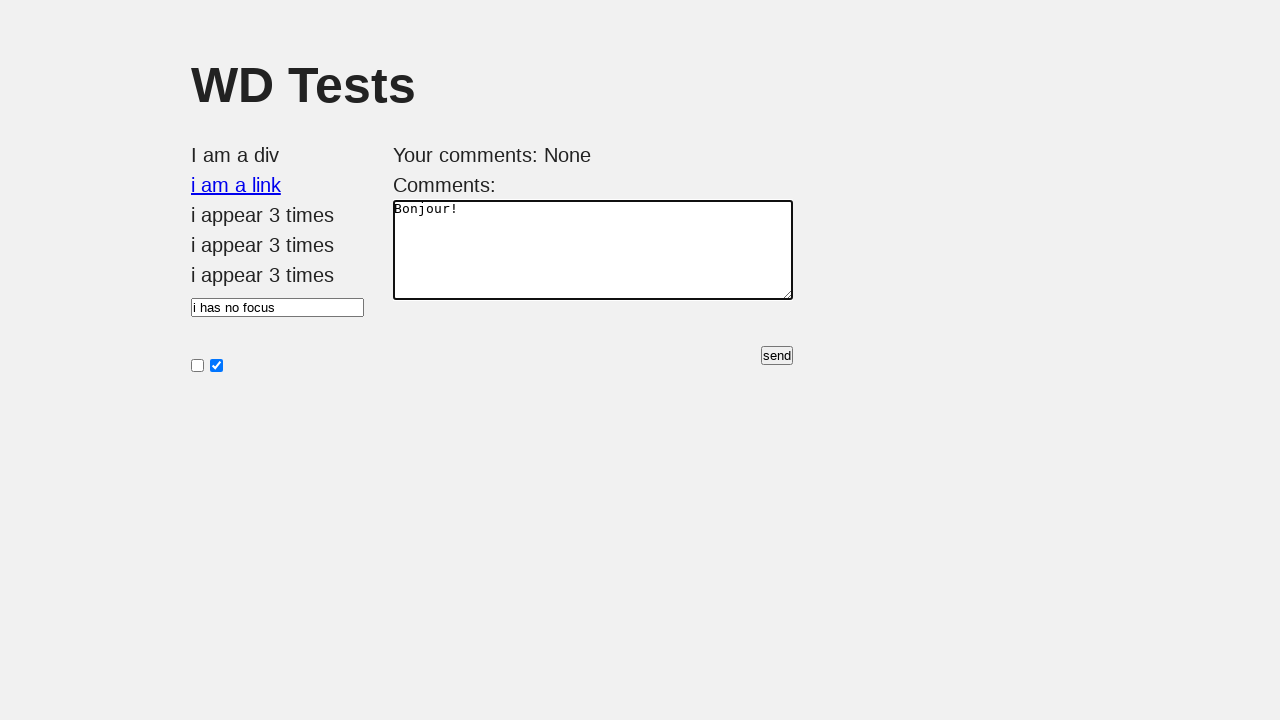

Verified textarea input value is 'Bonjour!'
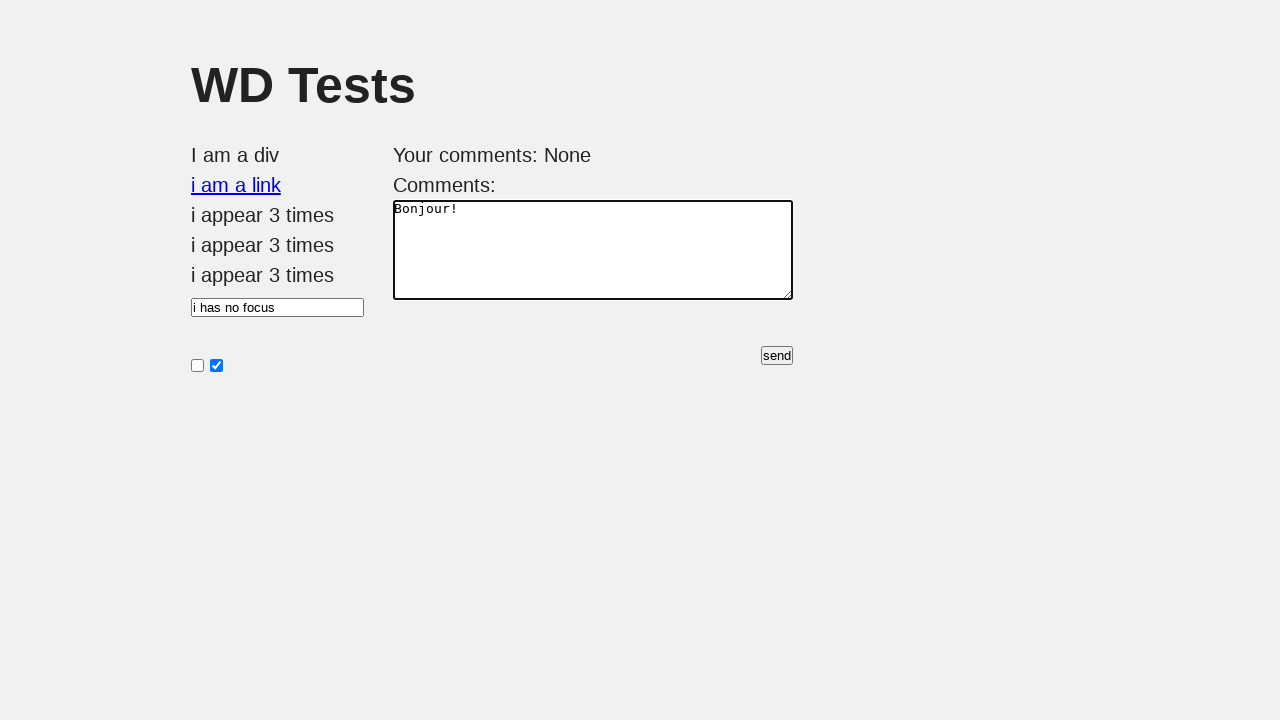

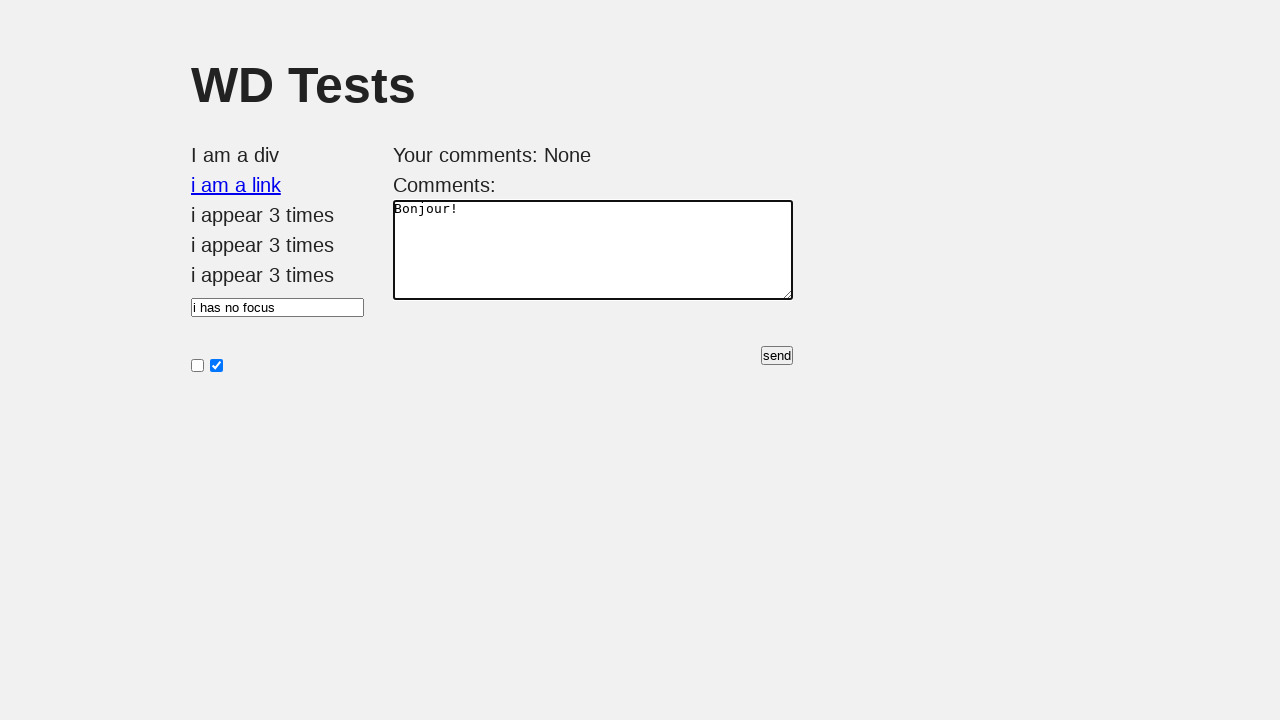